Tests element visibility by checking if various form elements are displayed and interacting with them

Starting URL: https://automationfc.github.io/basic-form/index.html

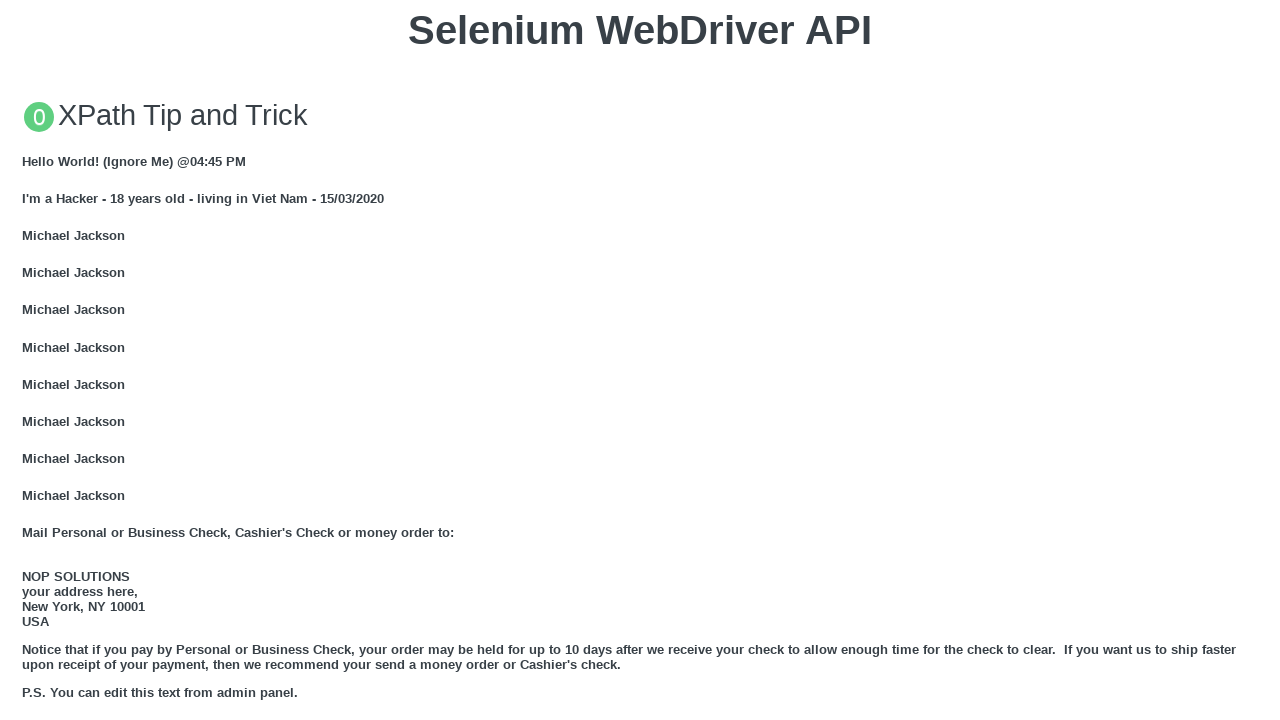

Navigated to basic form page
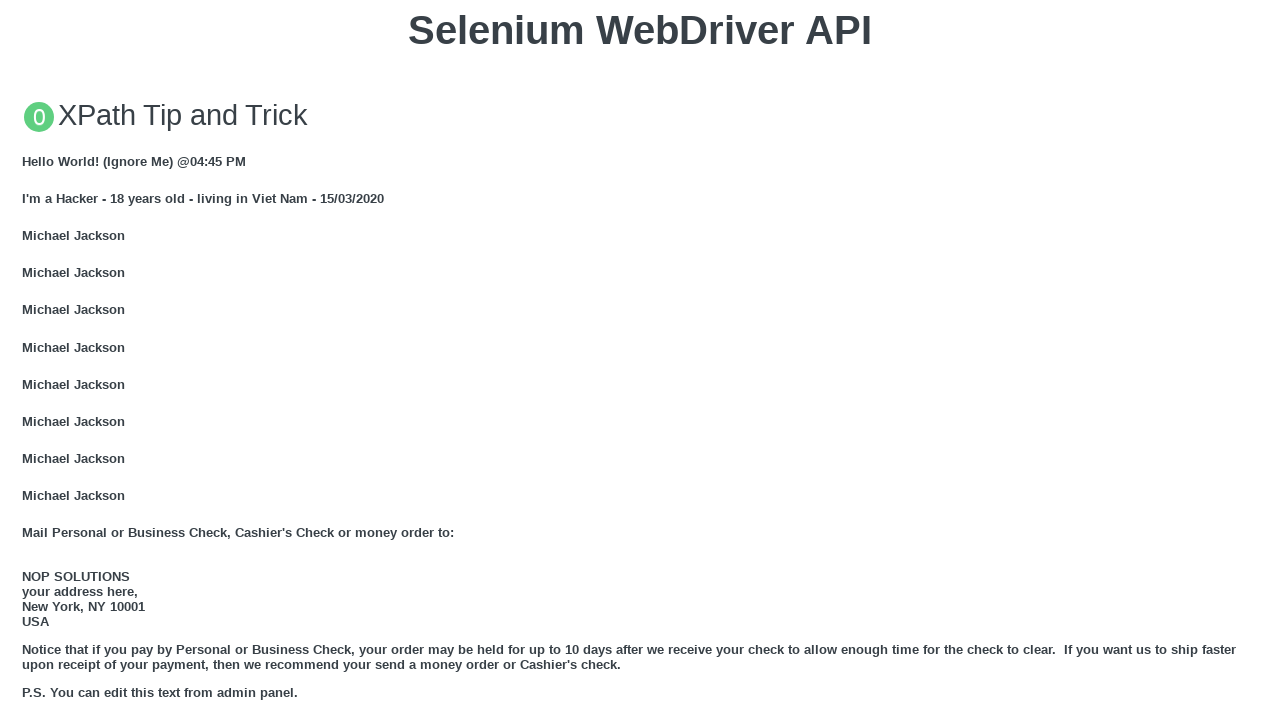

Located email textbox element
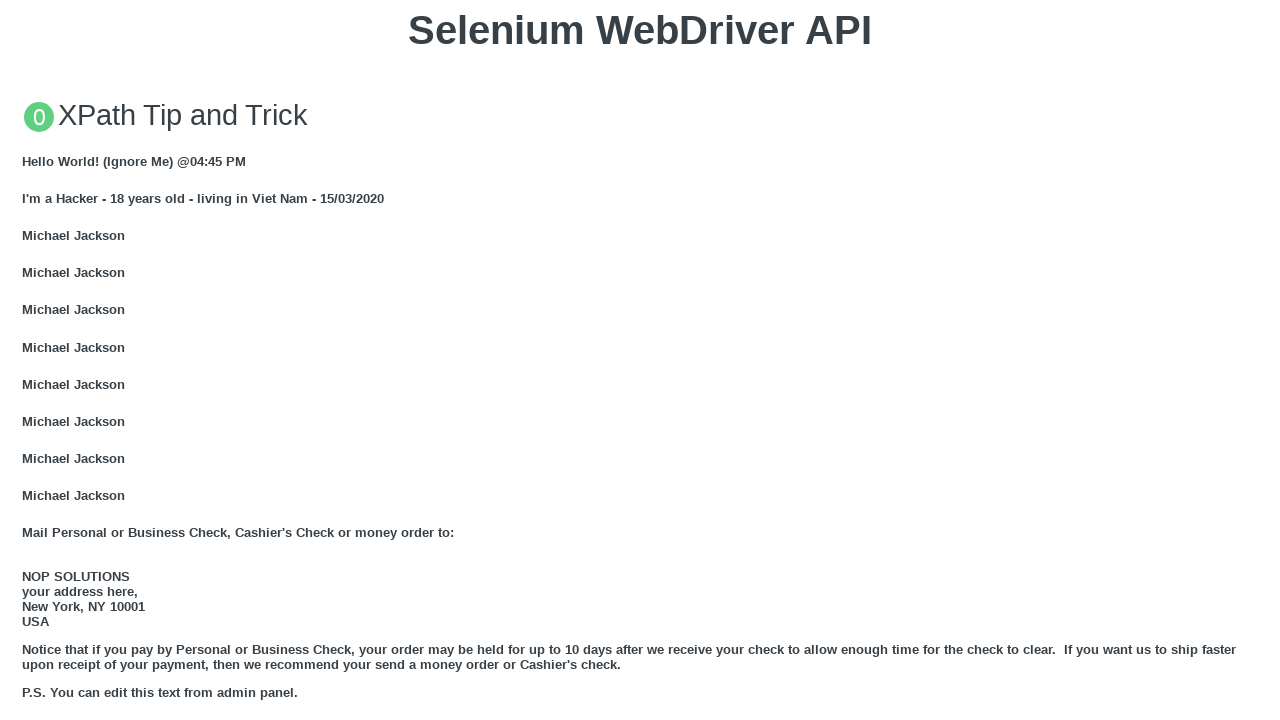

Email textbox is visible
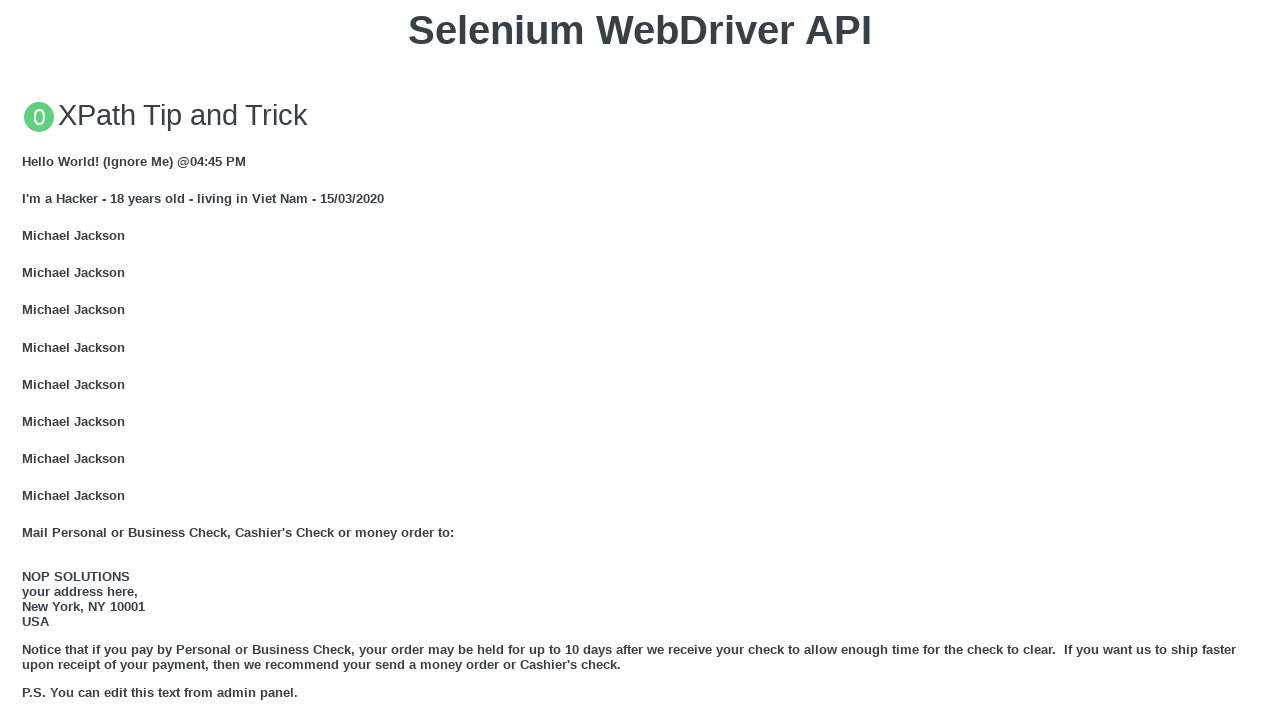

Filled email textbox with 'Automation Testing' on #mail
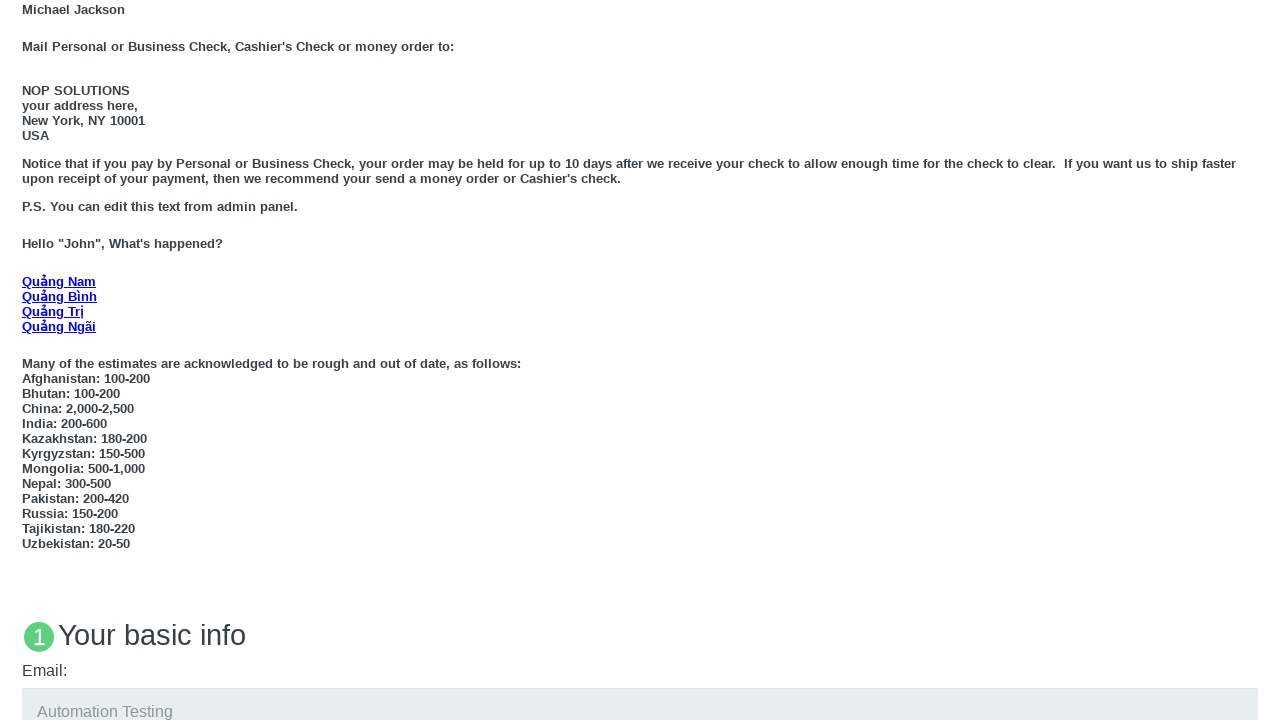

Located age under 18 radio button element
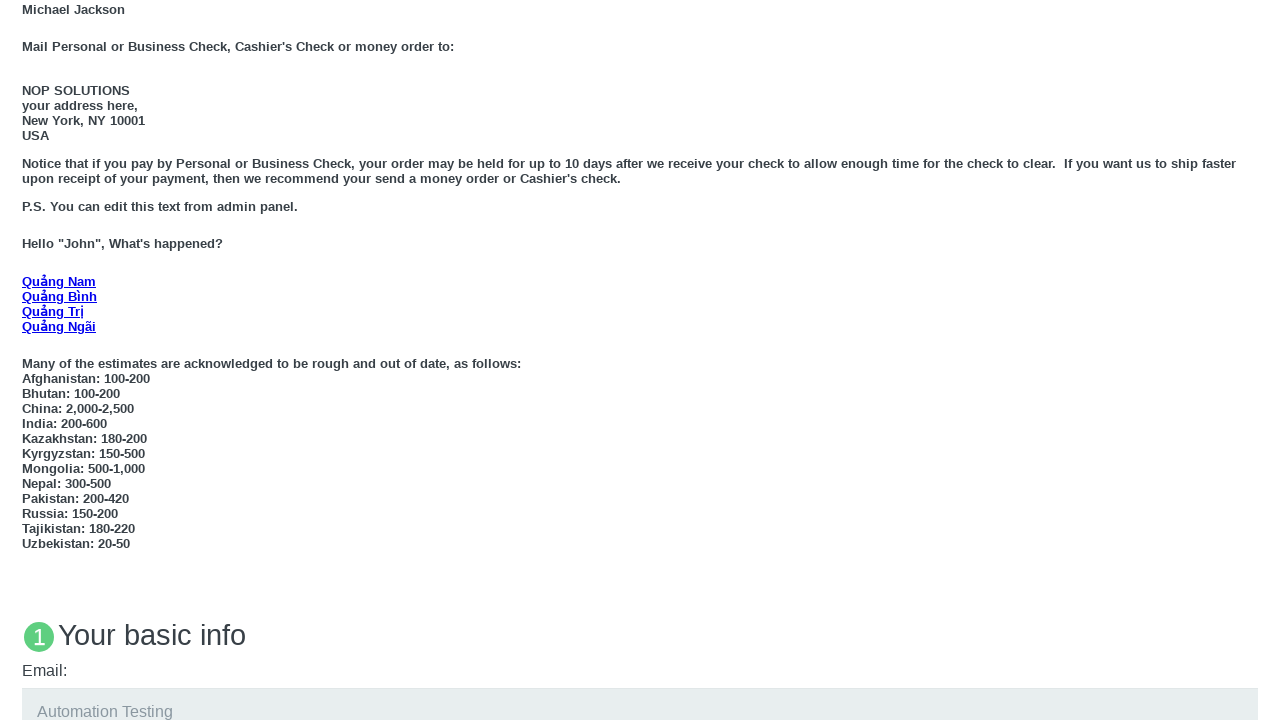

Age under 18 radio button is visible
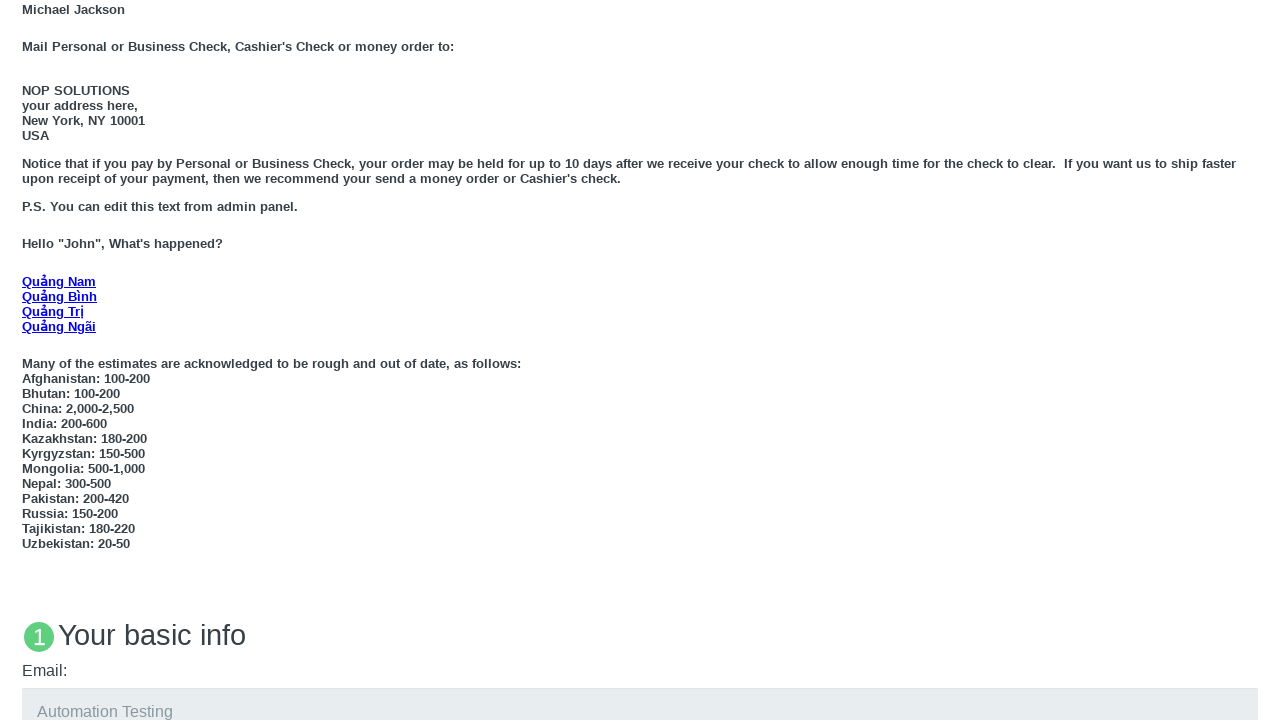

Clicked age under 18 radio button at (28, 360) on #under_18
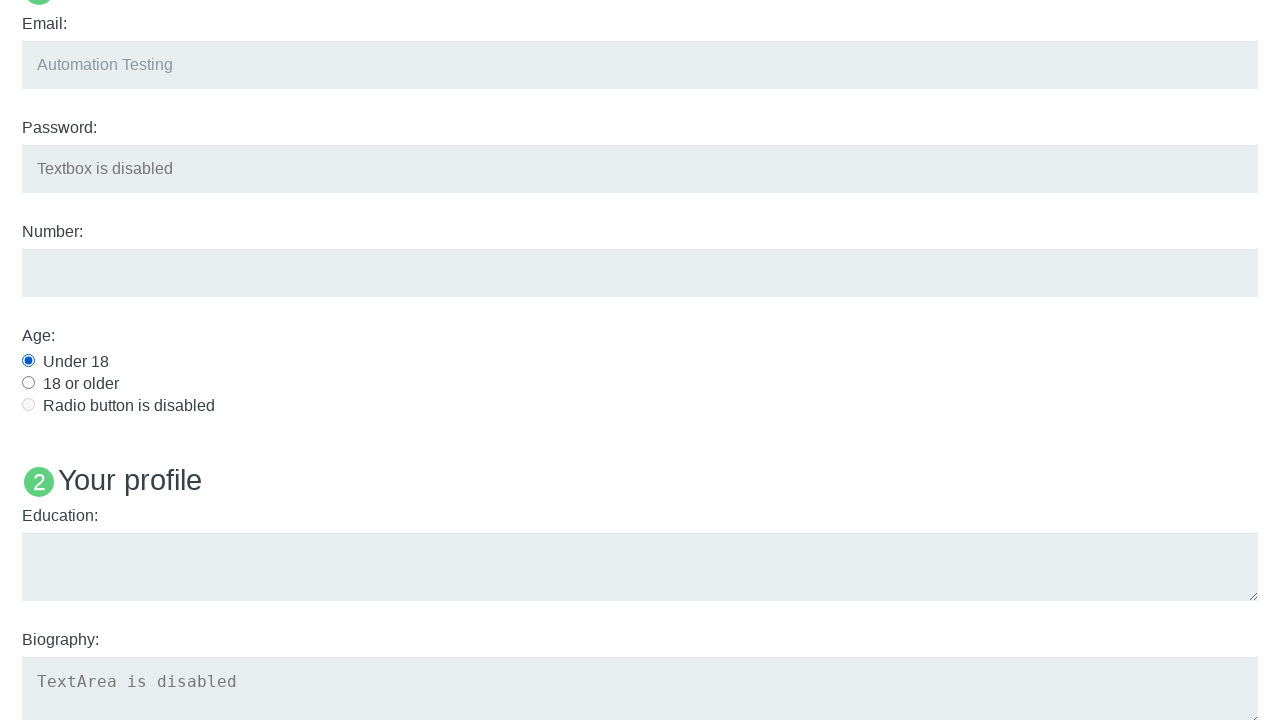

Located education textarea element
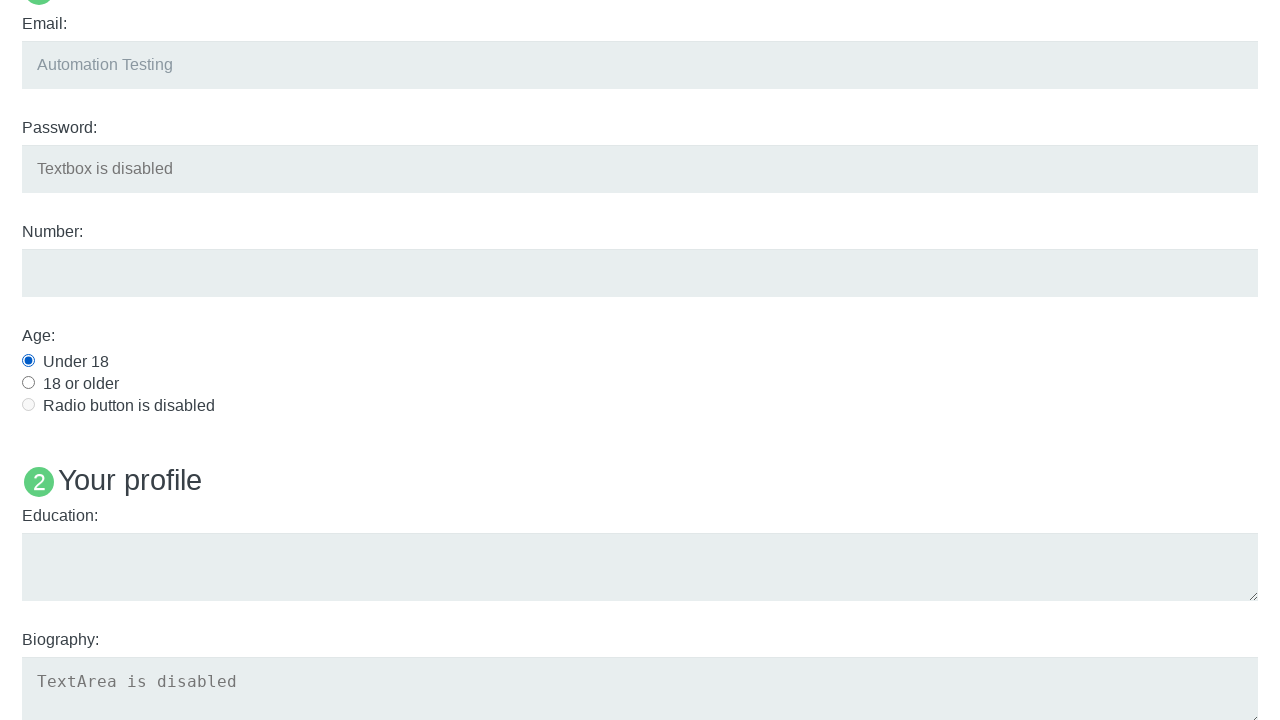

Education textarea is visible
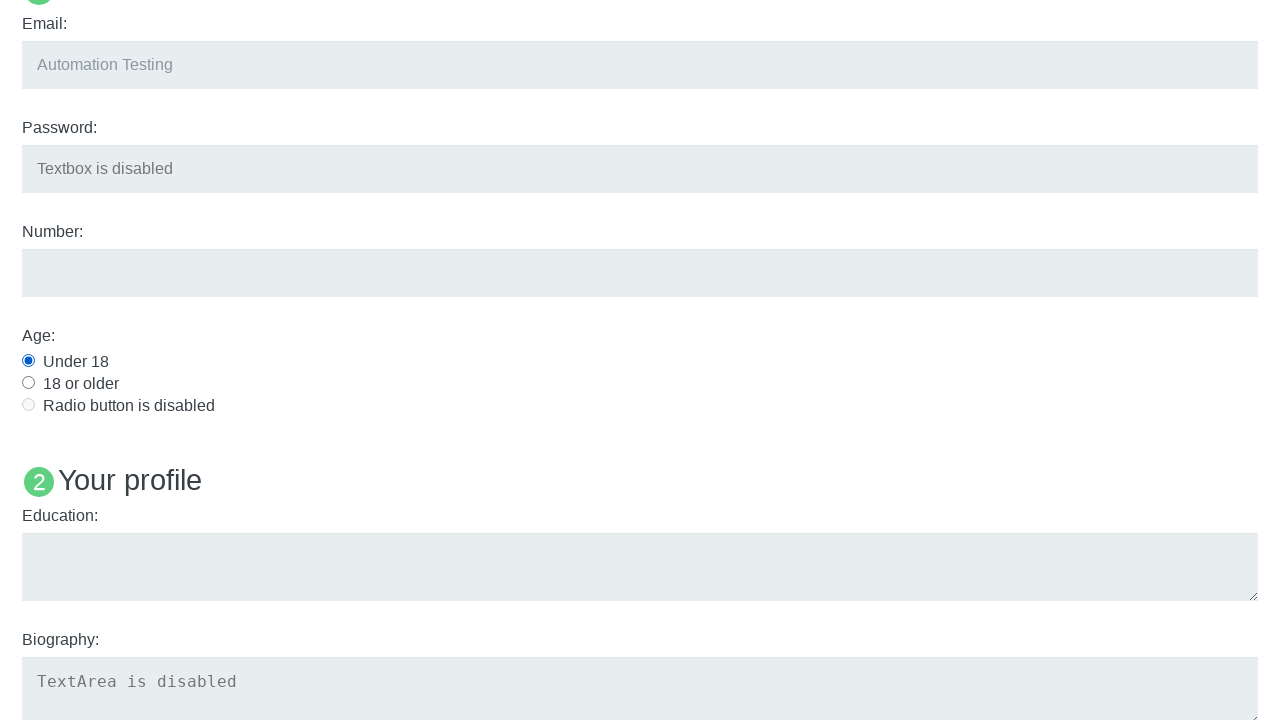

Filled education textarea with 'Automation Testing' on #edu
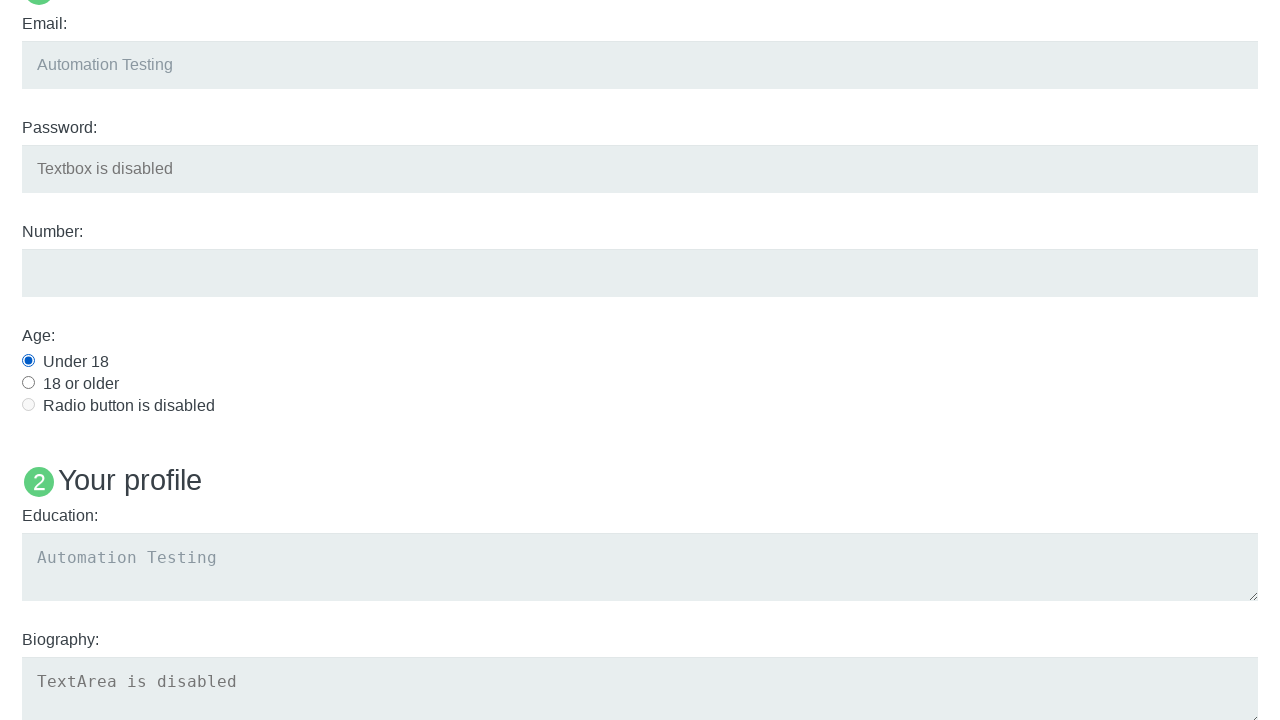

Located Name User5 heading element
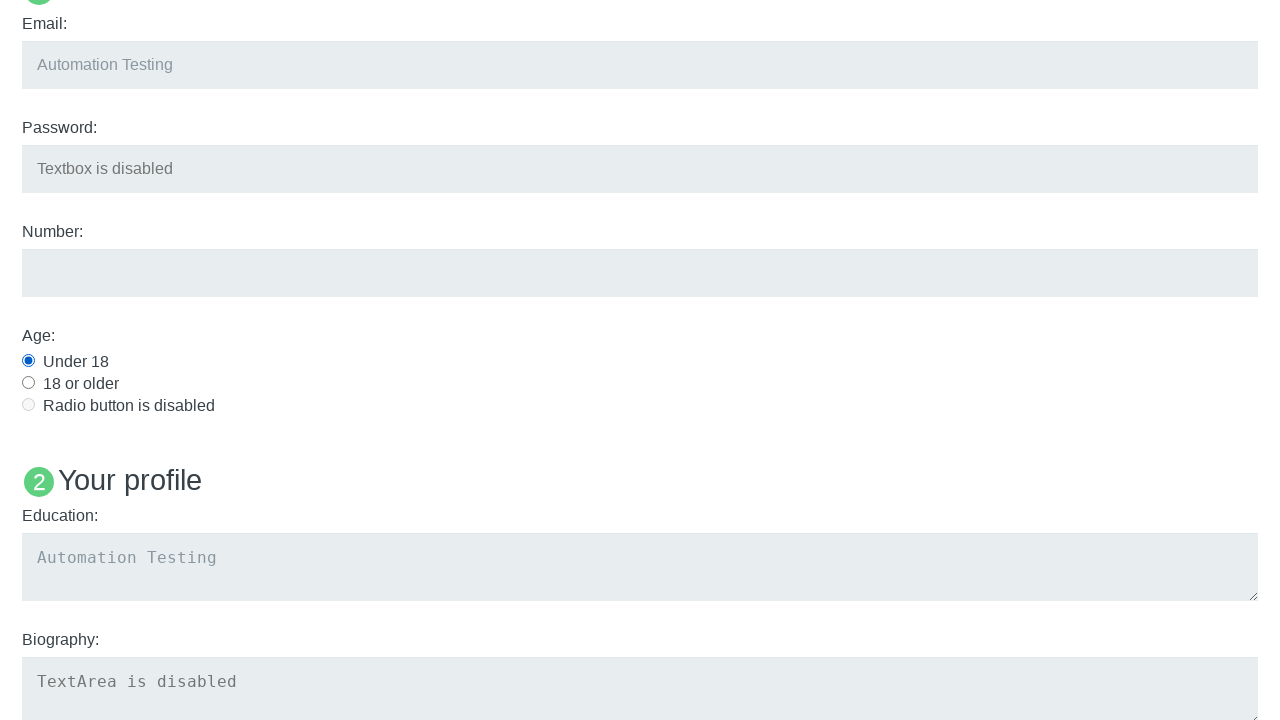

Checked visibility of Name User5 heading
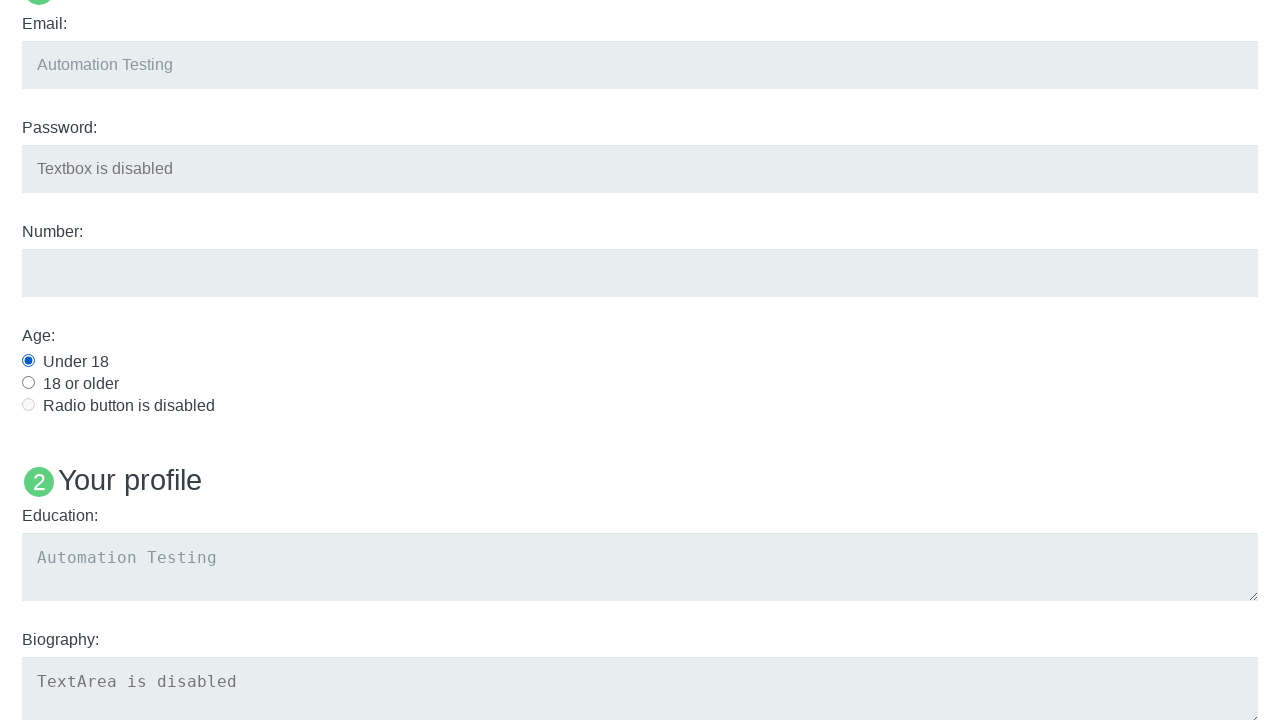

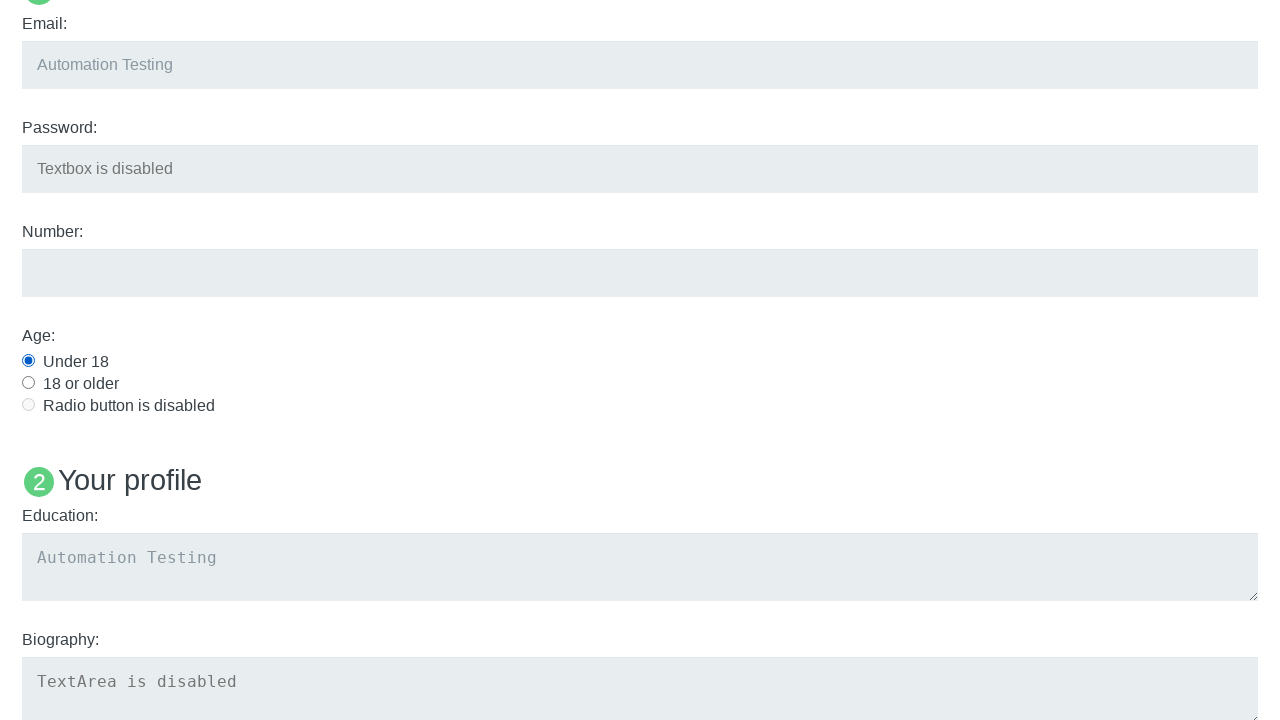